Tests alert handling functionality by clicking a button that triggers an alert and accepting it

Starting URL: http://demo.automationtesting.in/Alerts.html

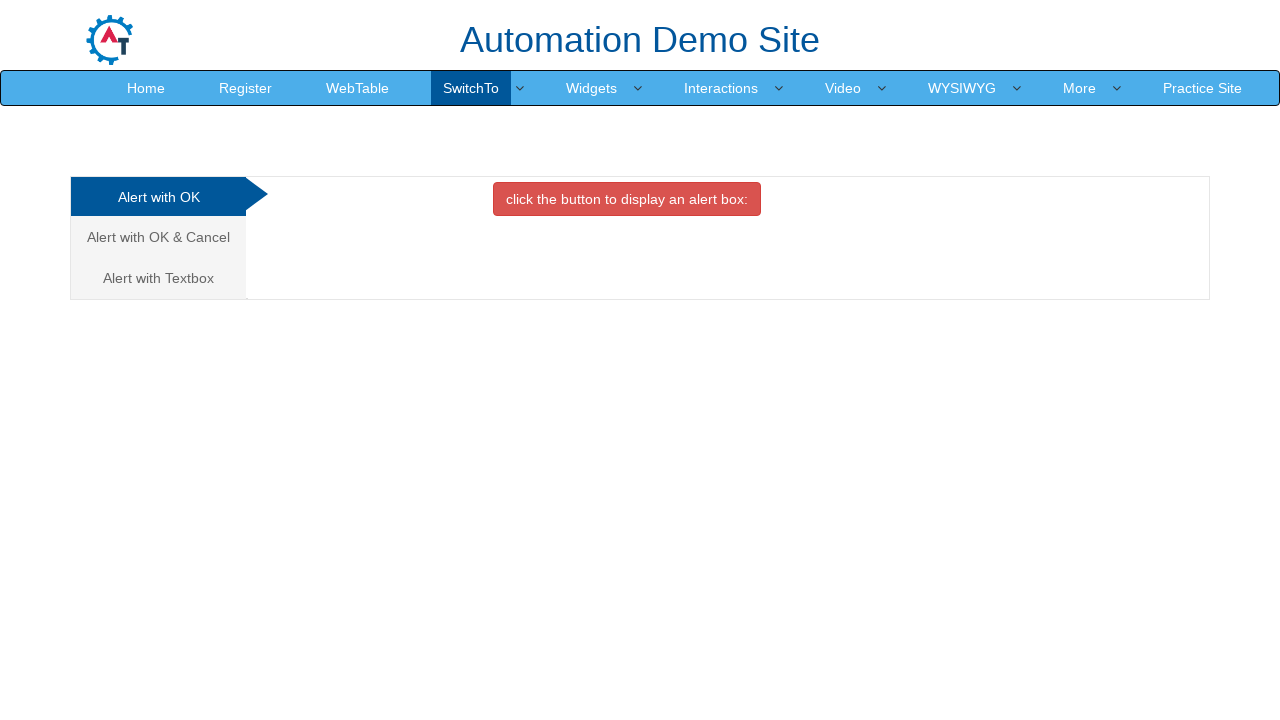

Clicked the alert trigger button at (627, 199) on button.btn.btn-danger
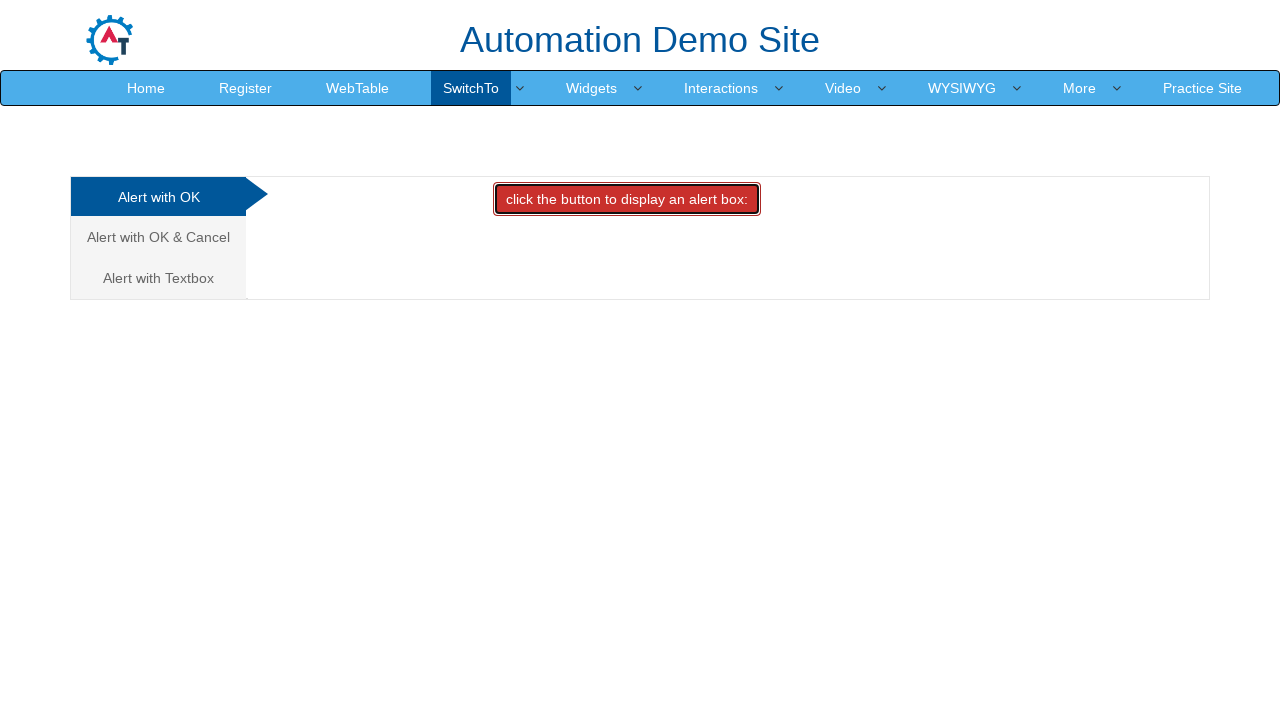

Set up dialog handler to accept alerts
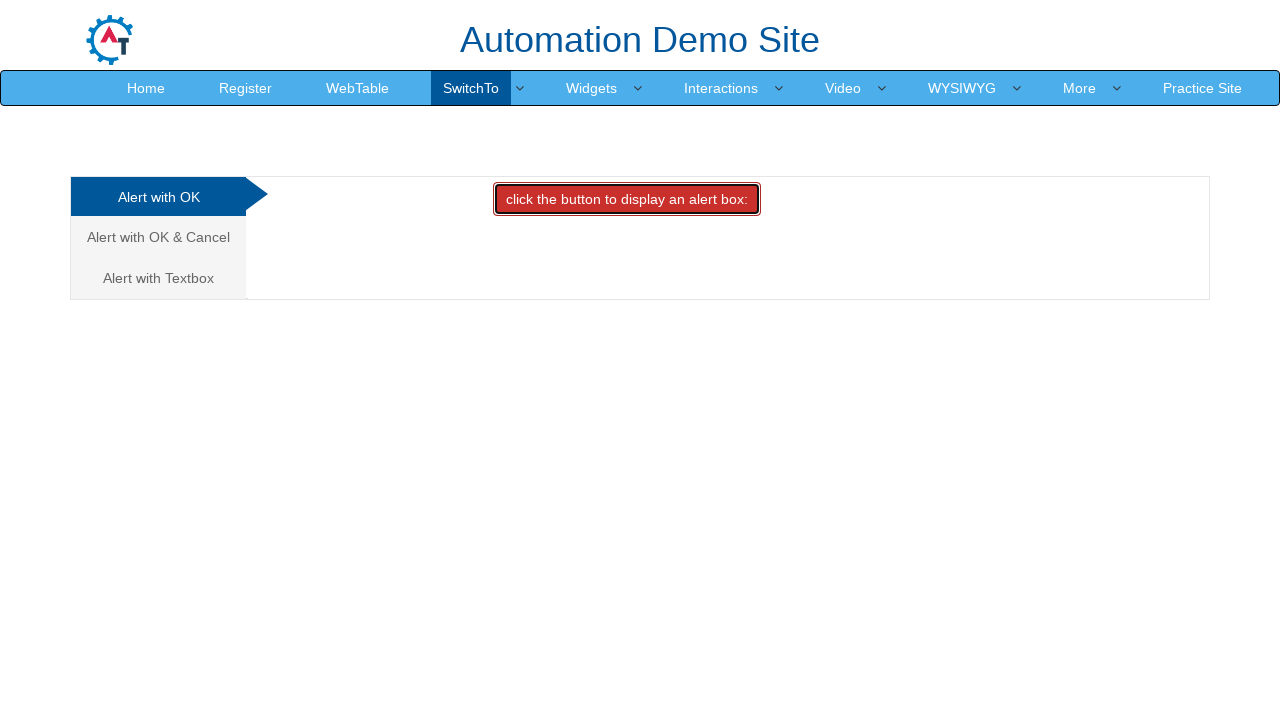

Clicked the alert trigger button again to test the handler at (627, 199) on button.btn.btn-danger
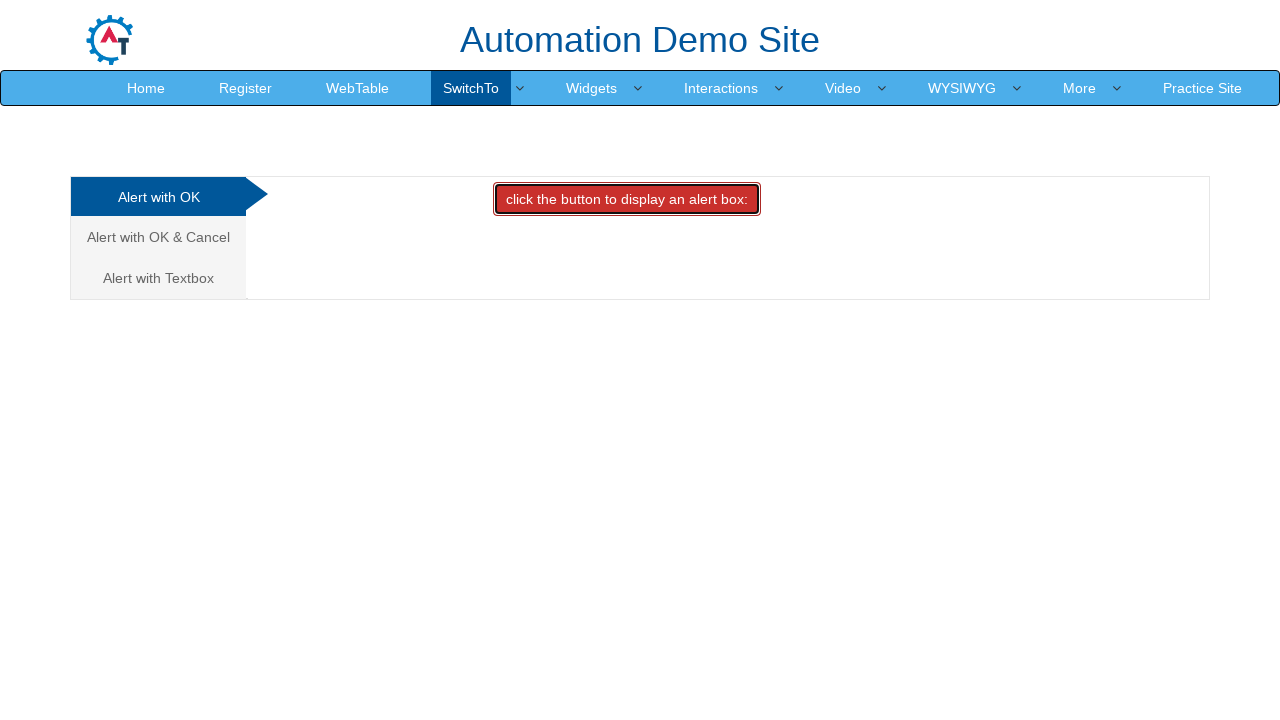

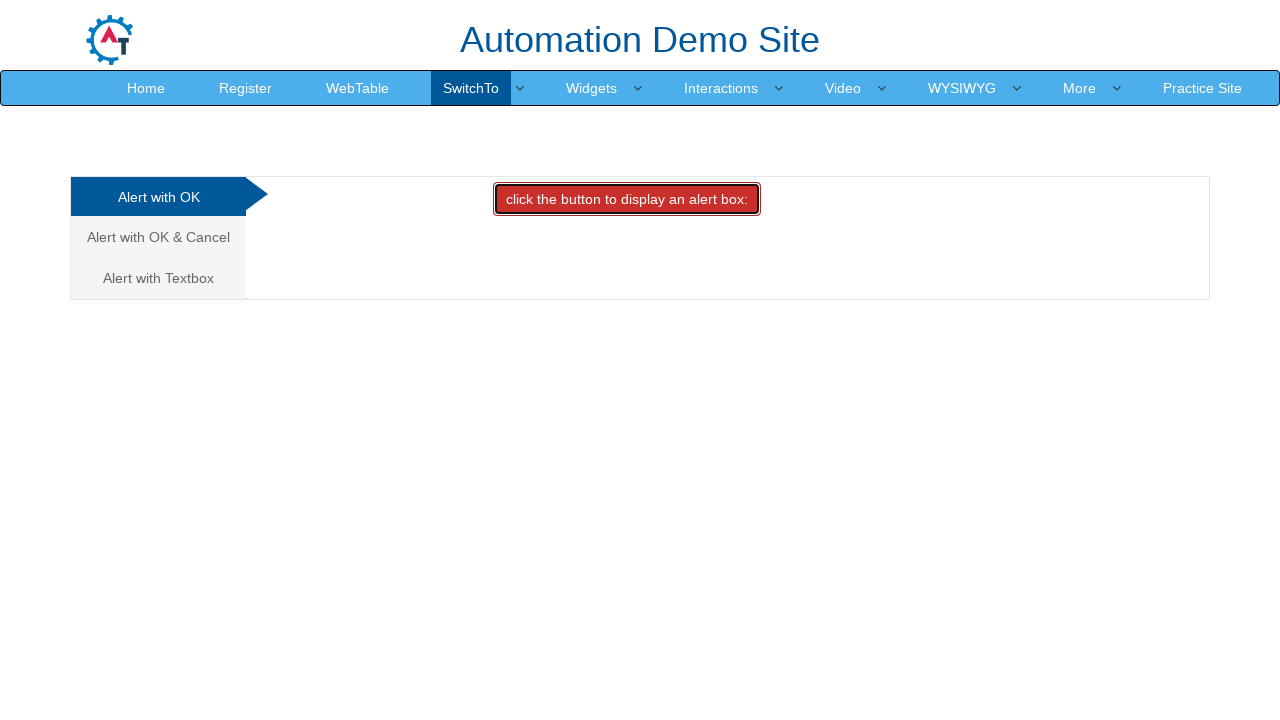